Tests YouTube search functionality by entering a search query in the search input field, then refreshes the page using keyboard shortcut F5.

Starting URL: https://www.youtube.com

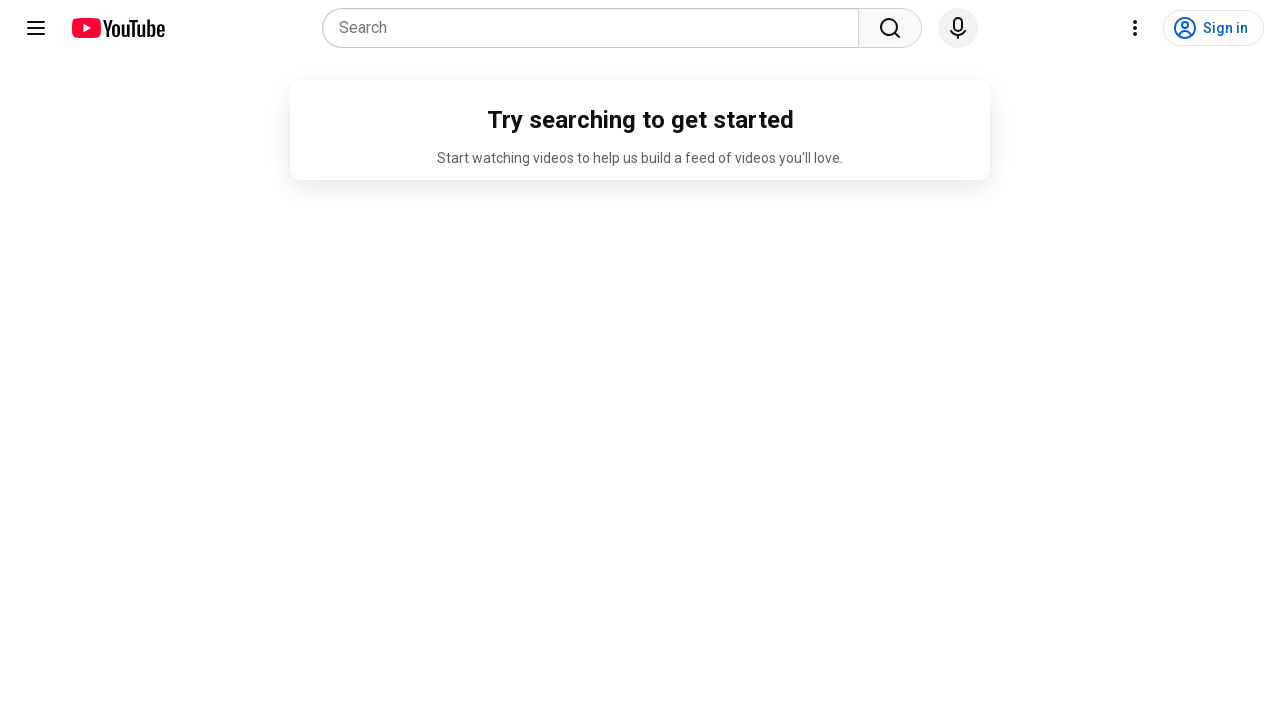

Filled YouTube search field with 'wwe' on input[name='search_query']
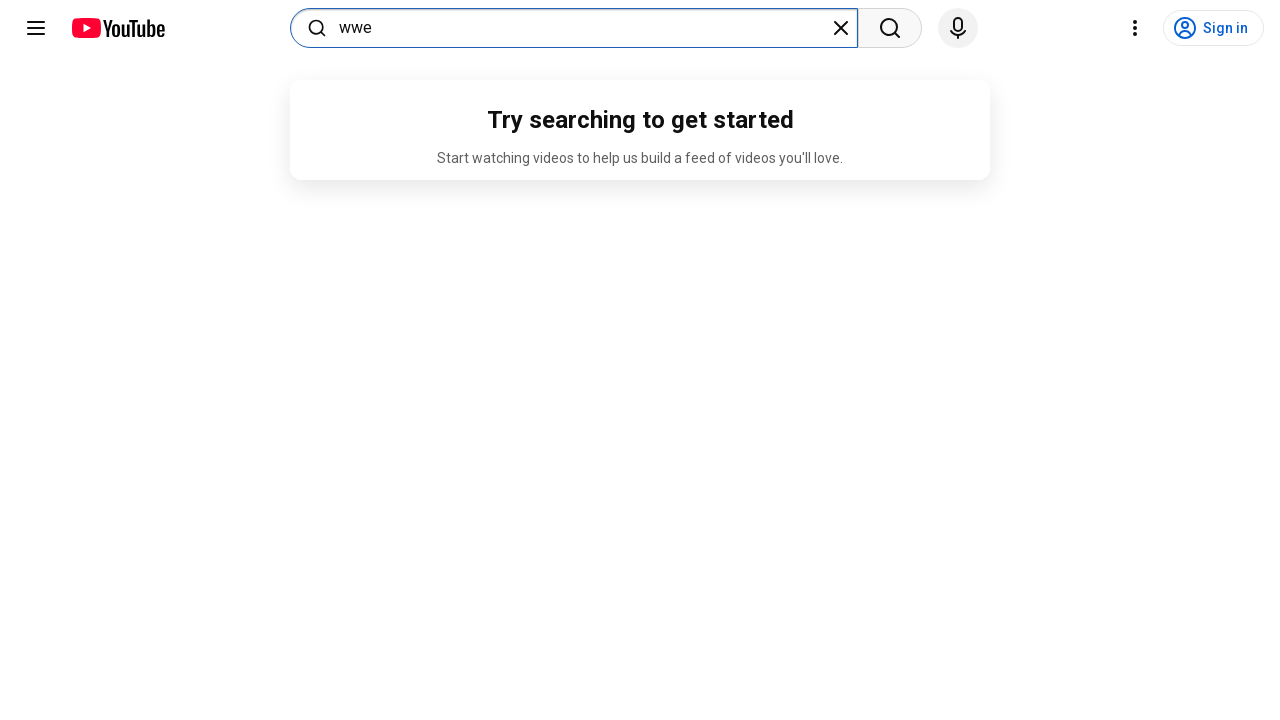

Waited 2 seconds for search input to be processed
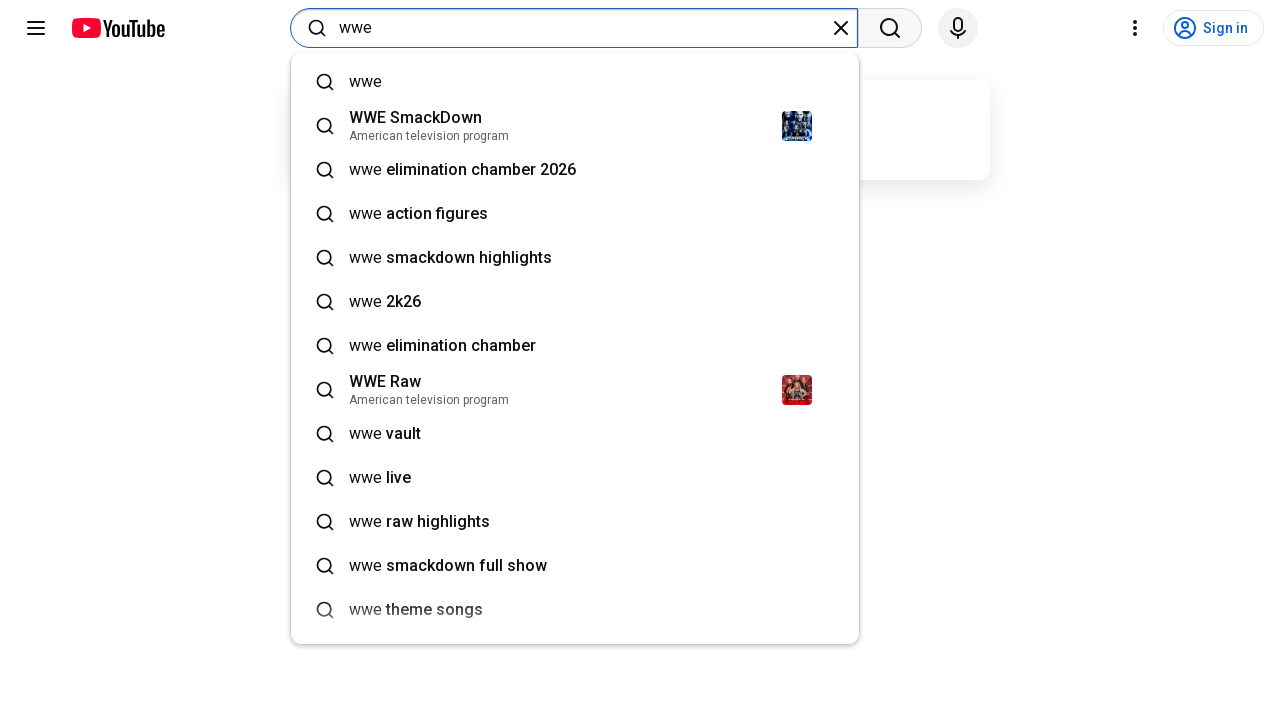

Refreshed page using F5 keyboard shortcut
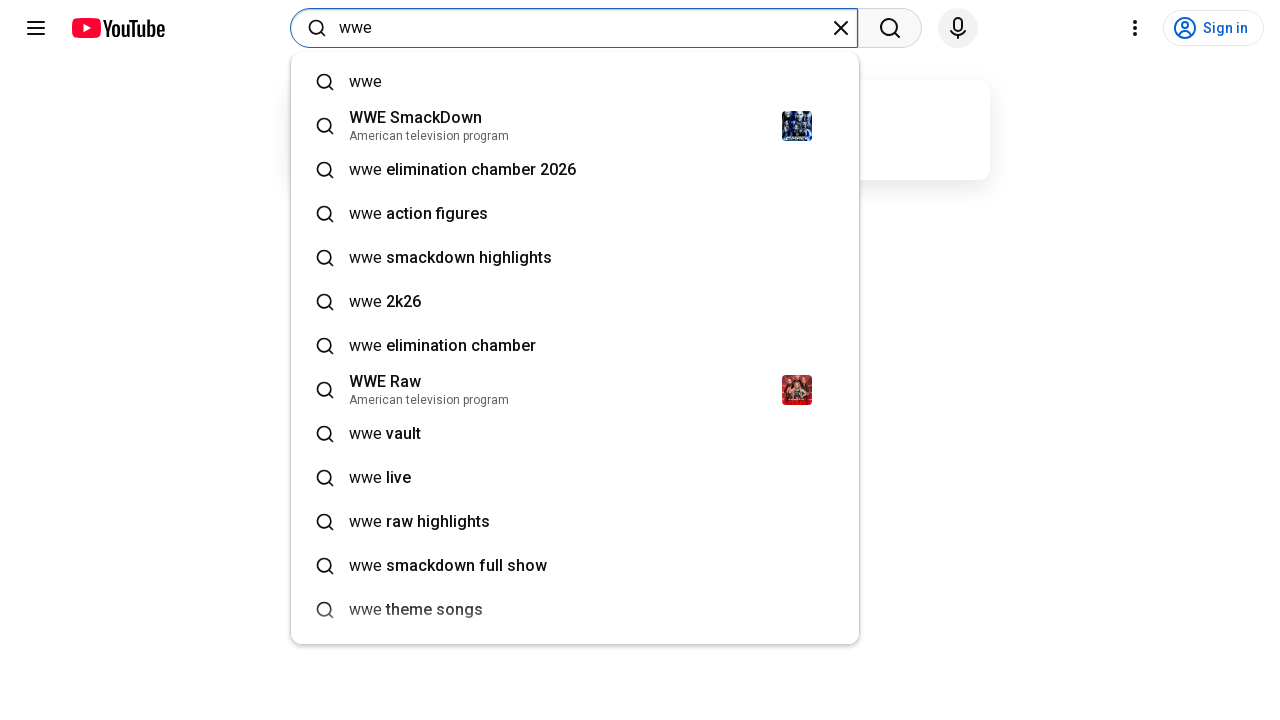

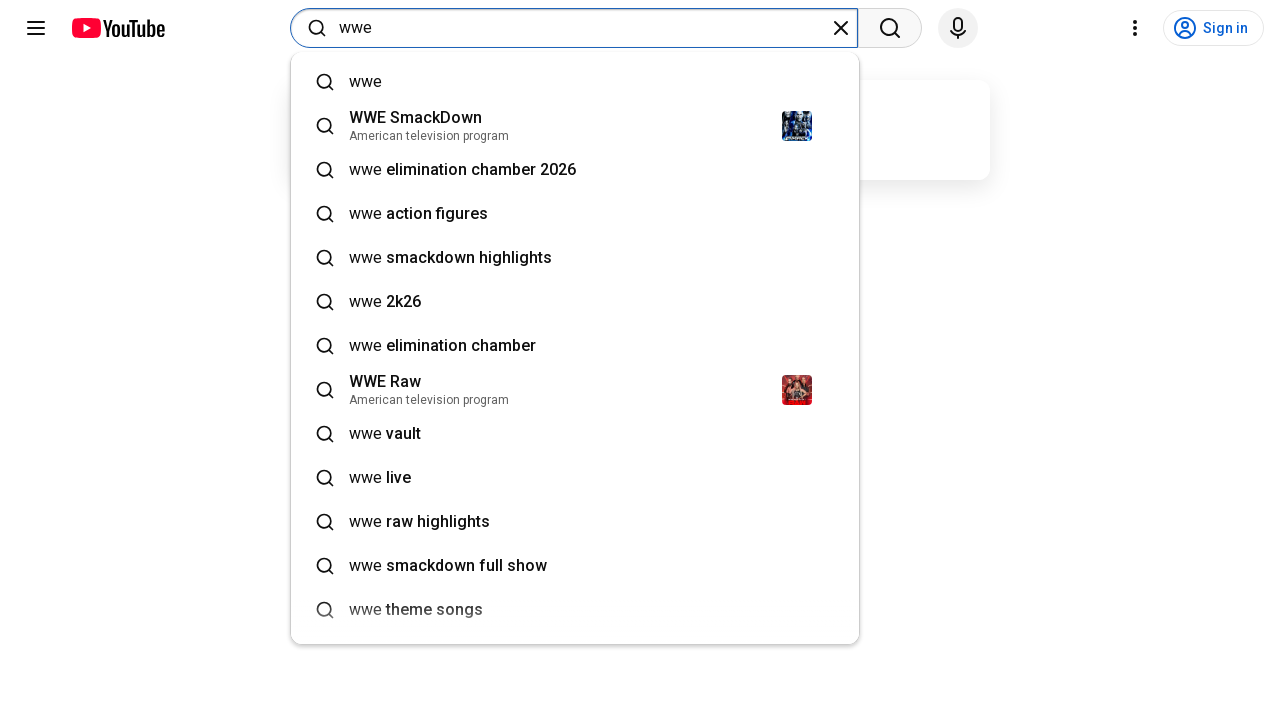